Navigates to SpiceJet website and counts the number of elements with a specific CSS class, verifying page content is loaded

Starting URL: https://spicejet.com

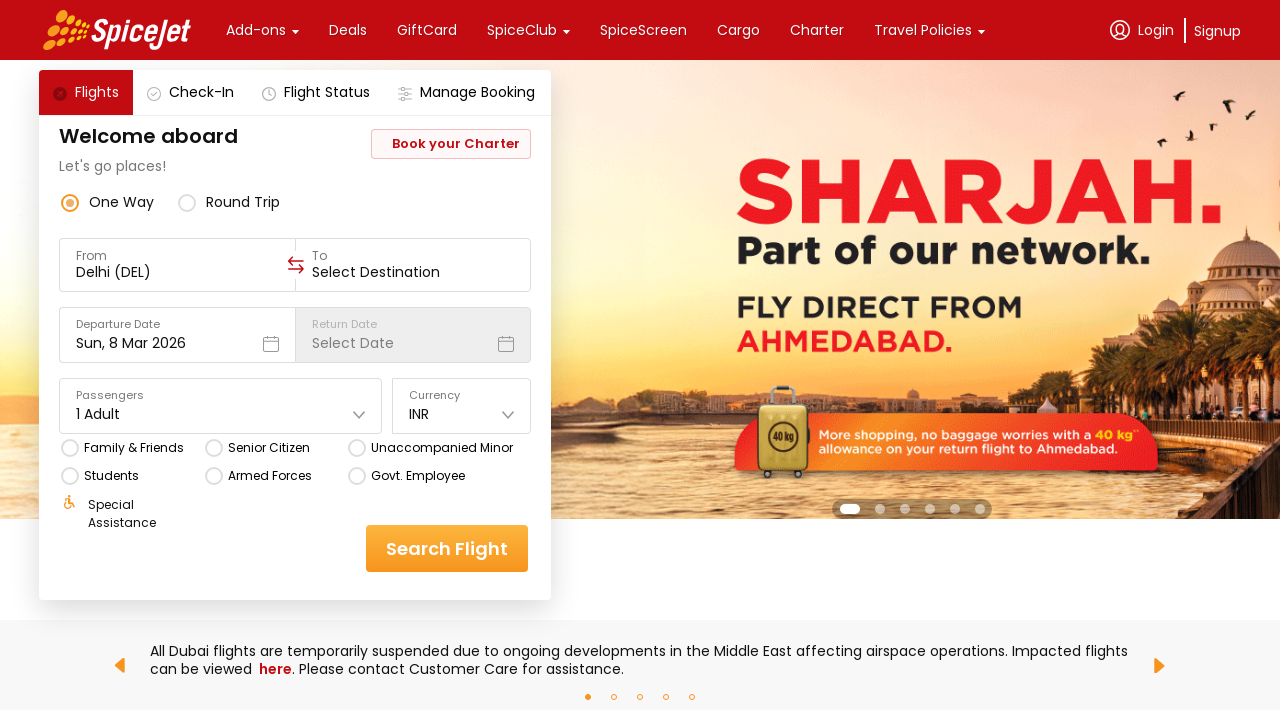

Waited for page to reach networkidle load state
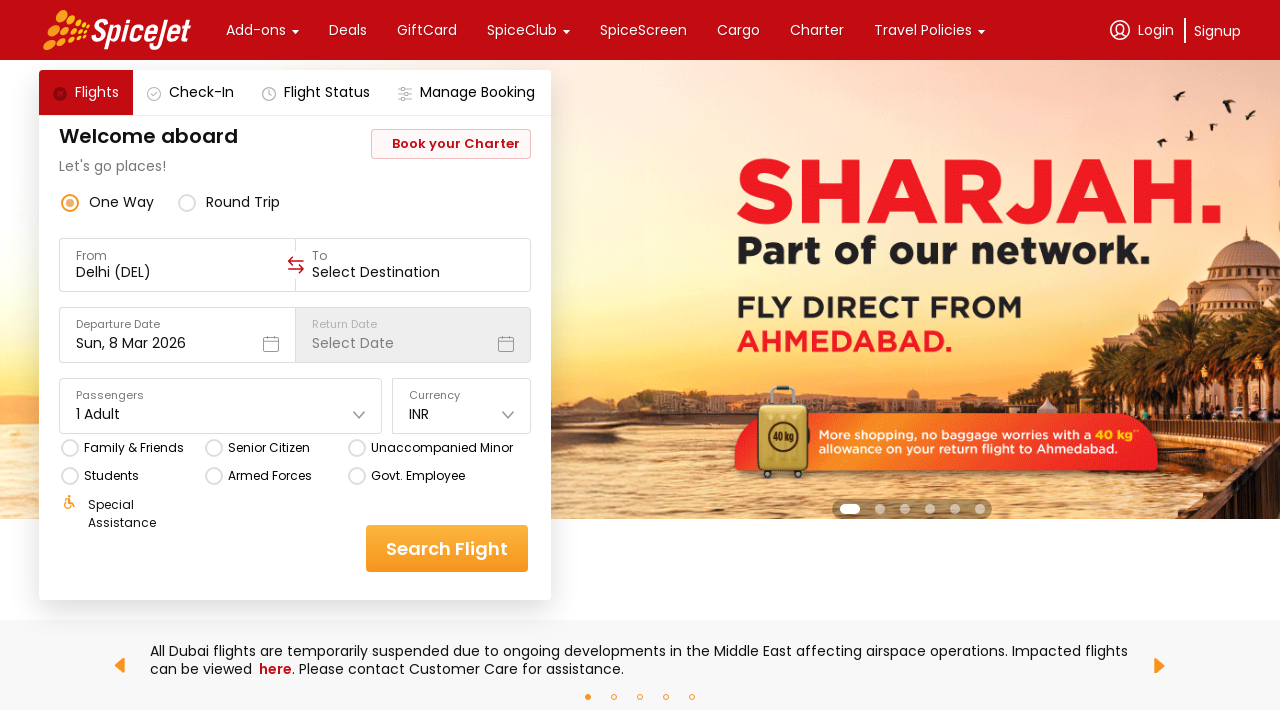

Waited for elements with class 'css-9pa8cd' to be present
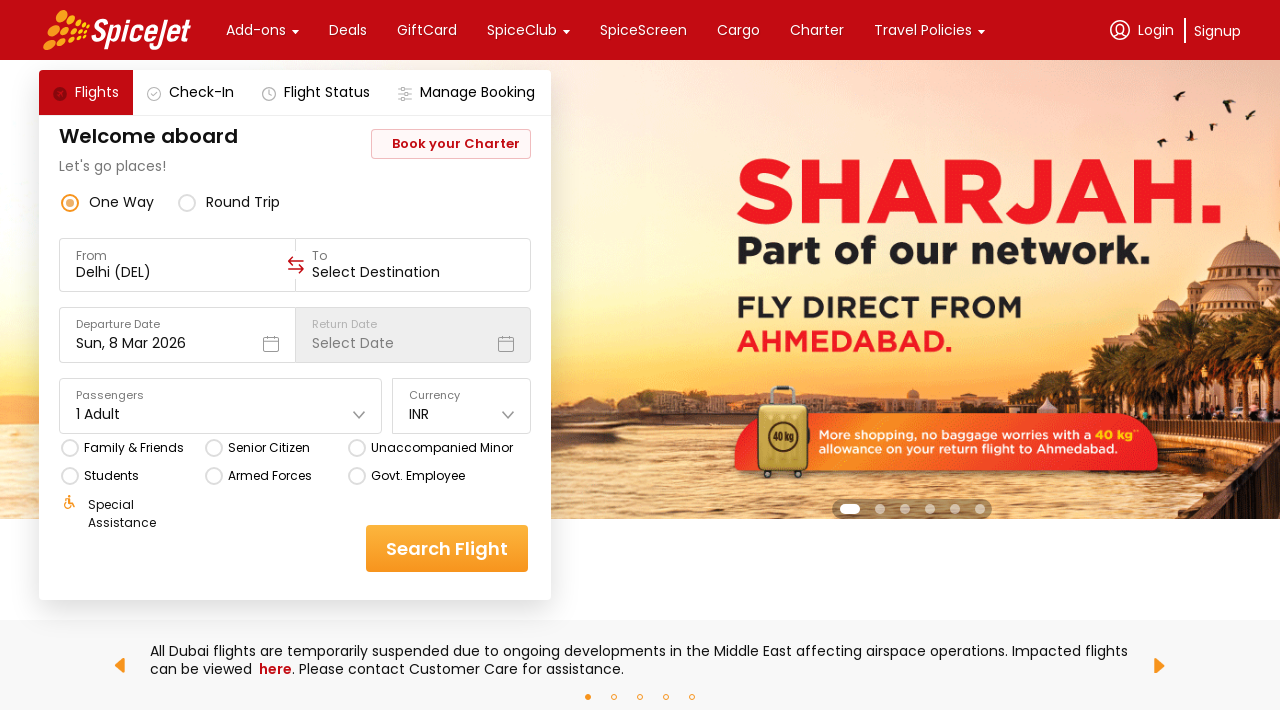

Located all elements with class 'css-9pa8cd'
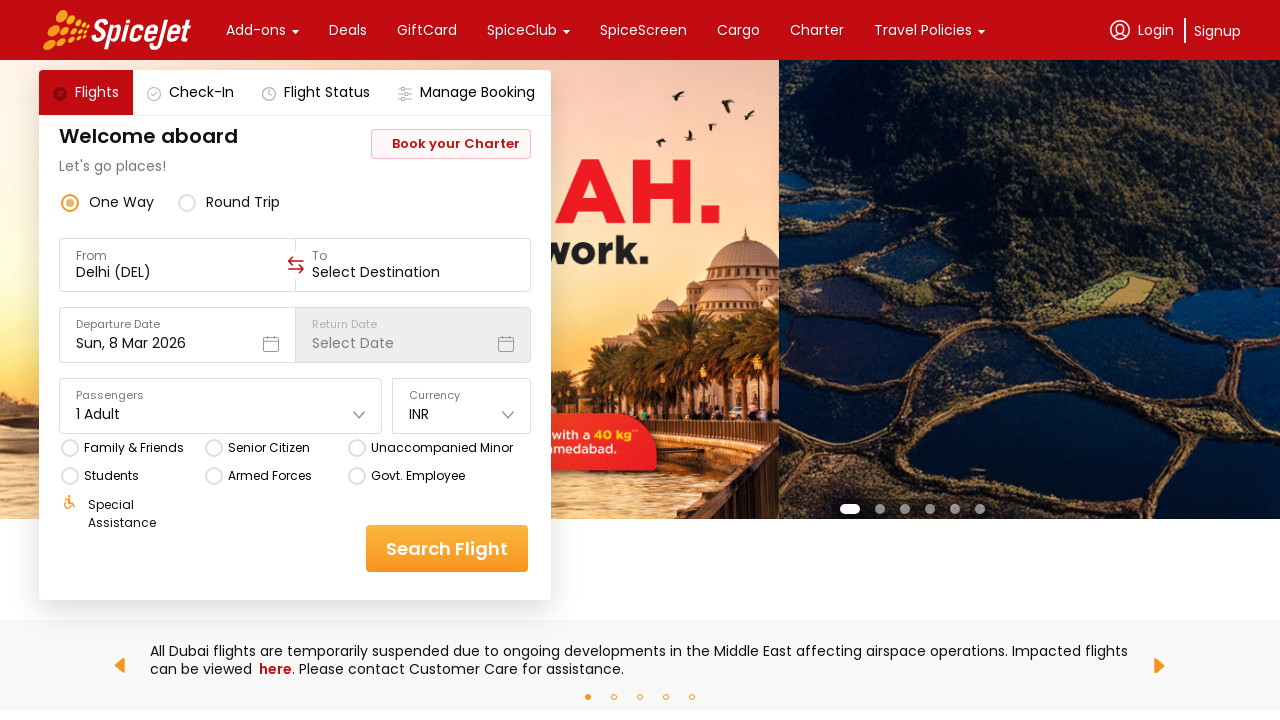

Counted 23 elements with class 'css-9pa8cd' on SpiceJet page
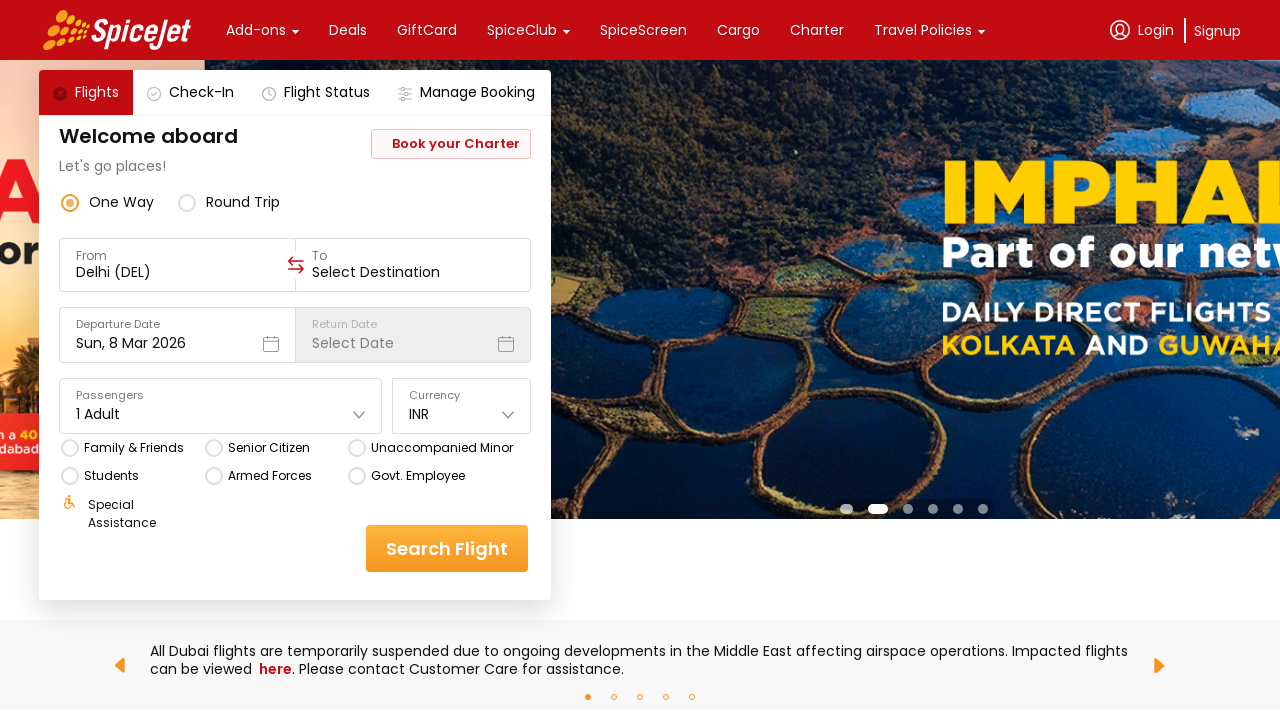

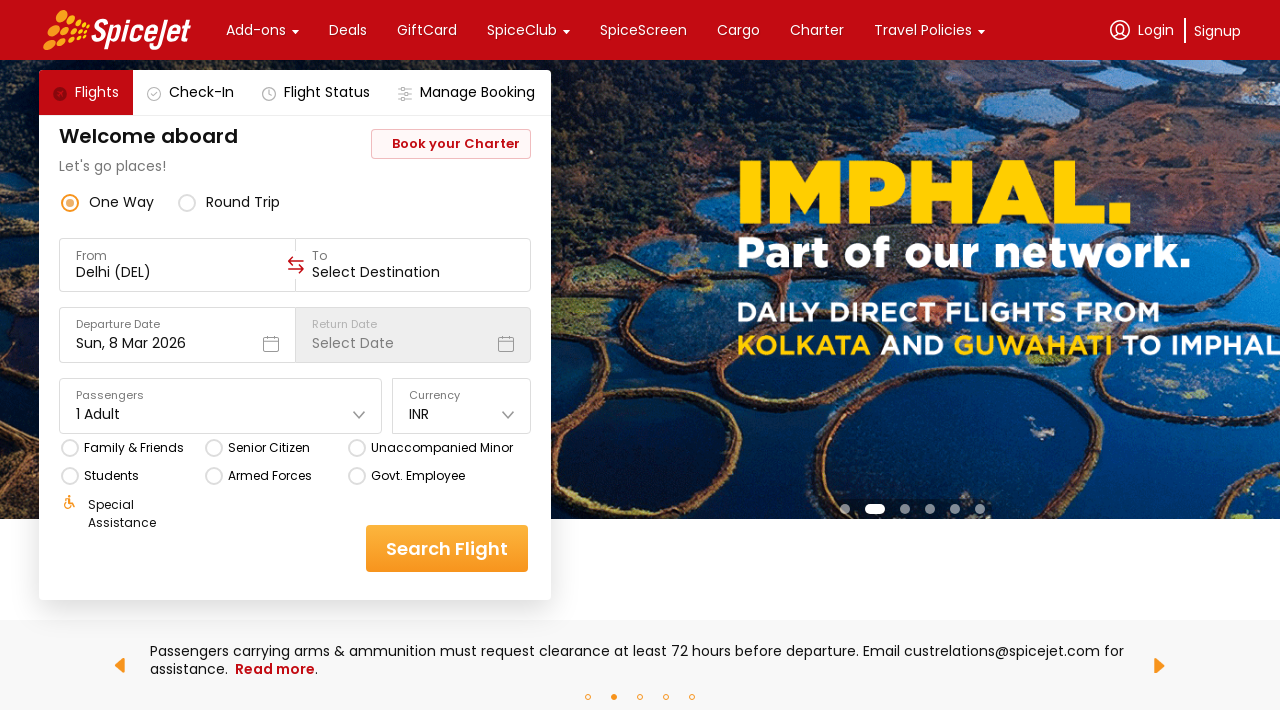